Navigates to Context Menu page and performs a right-click on the rectangle element

Starting URL: http://the-internet.herokuapp.com/

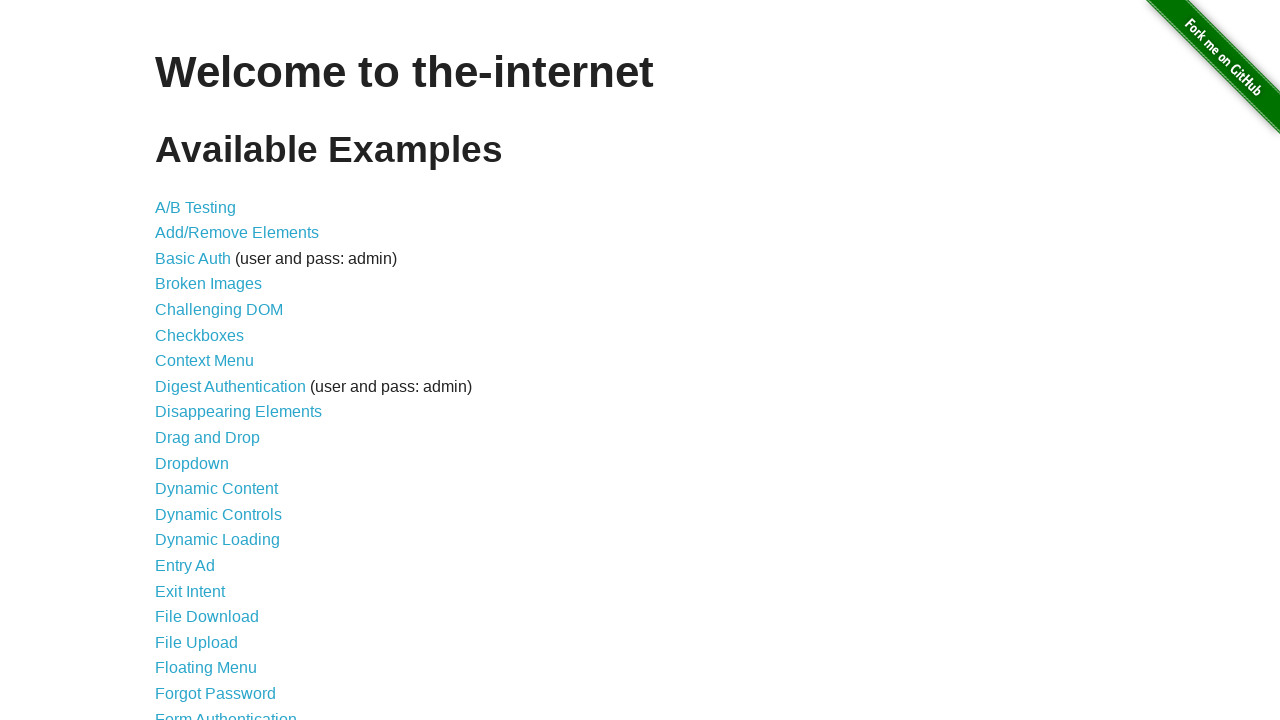

Clicked on Context Menu link at (204, 361) on text=Context Menu
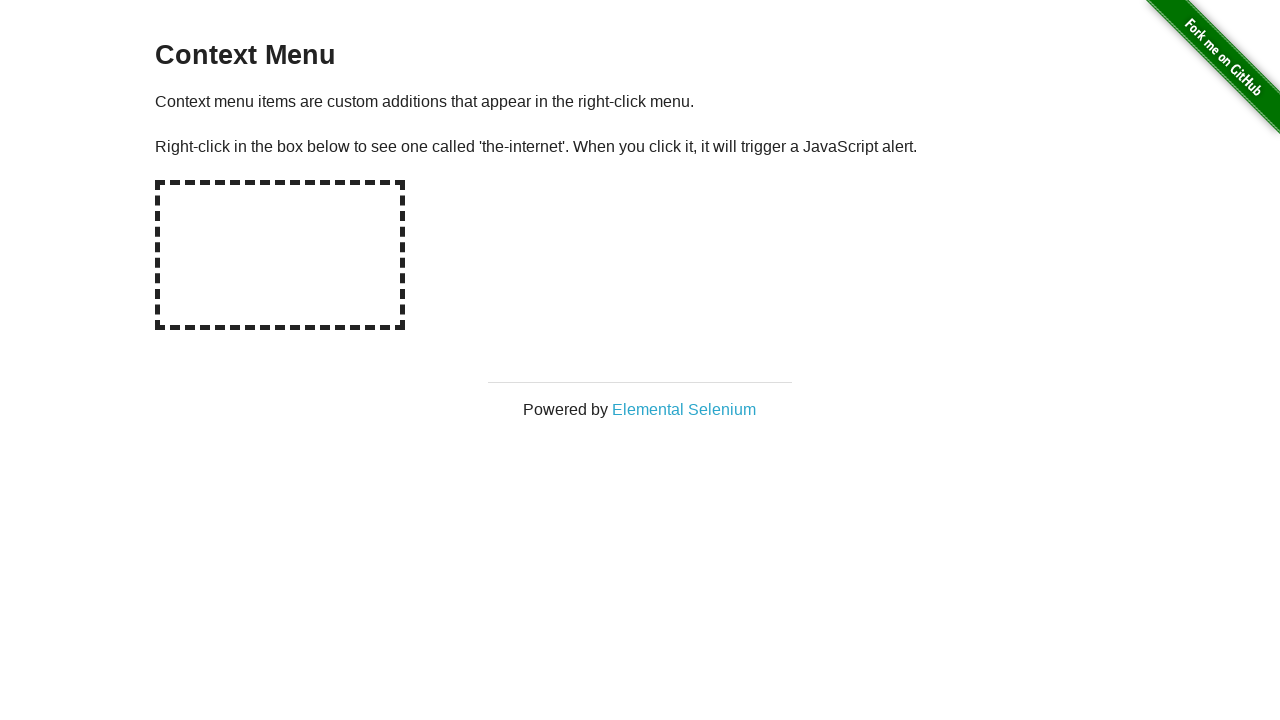

Right-clicked on the rectangle element at (280, 255) on #hot-spot
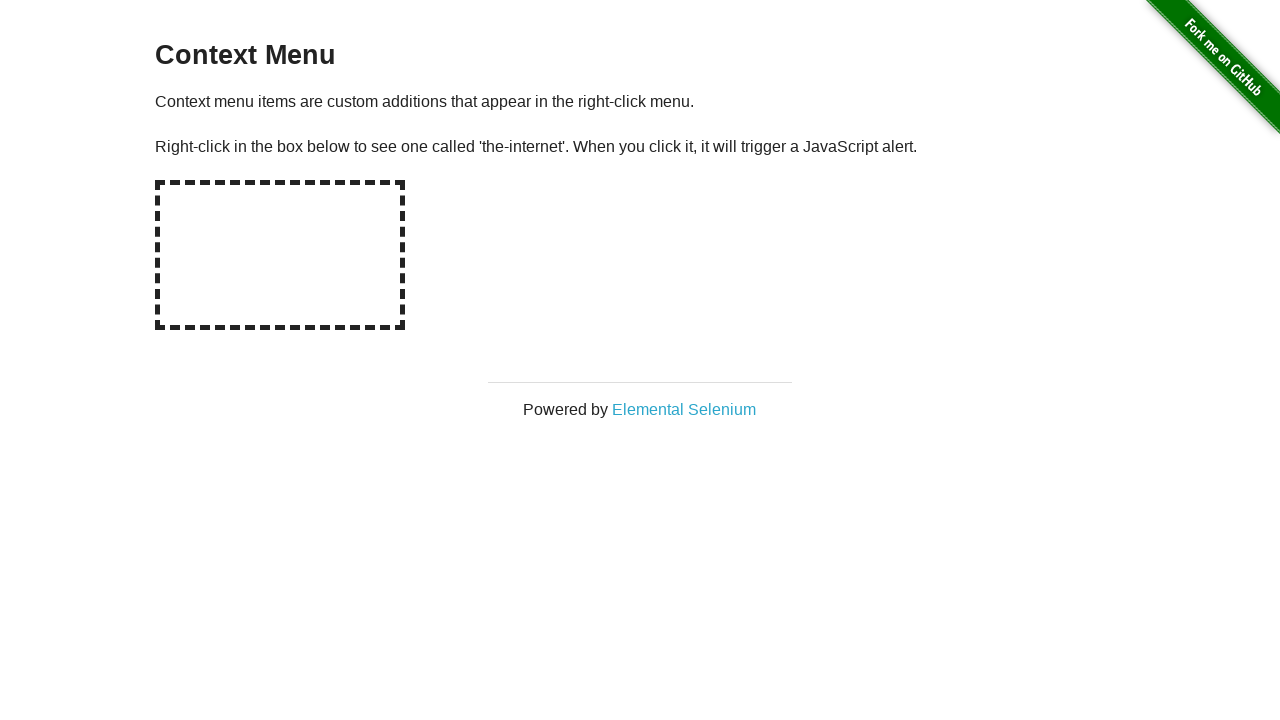

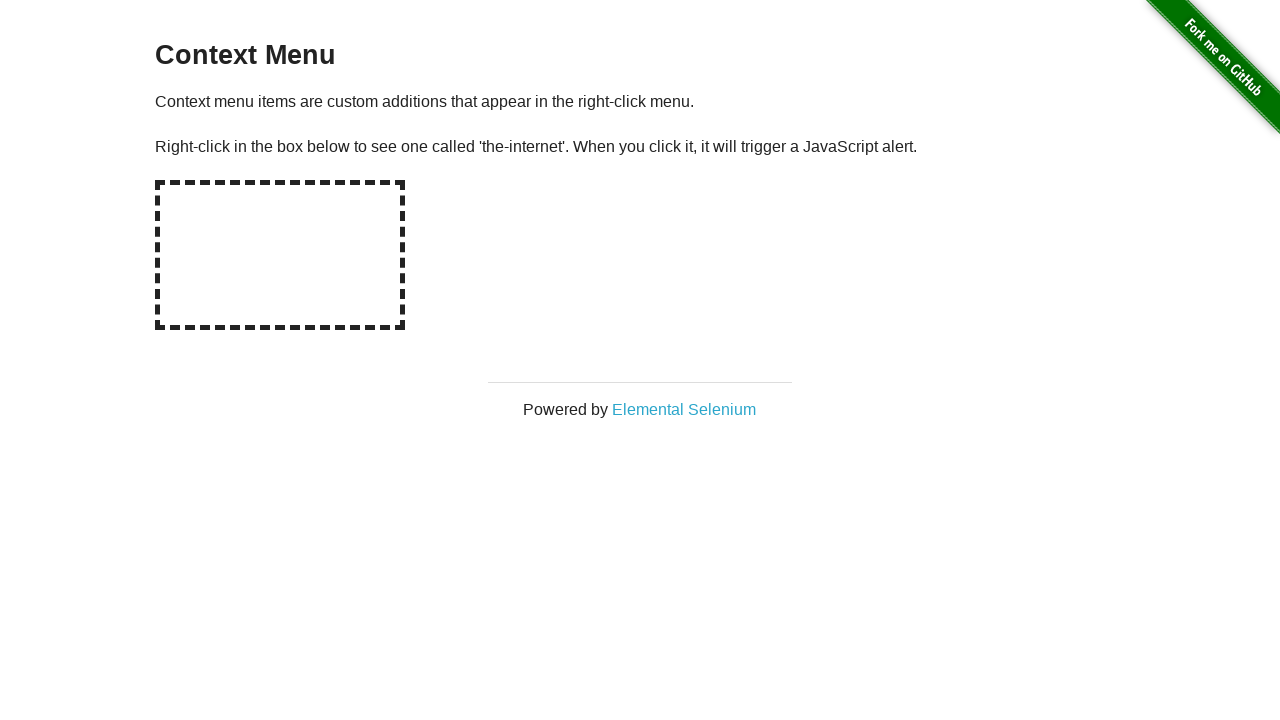